Tests double-click functionality on W3Schools example page by double-clicking a button to copy text between input fields

Starting URL: https://www.w3schools.com/tags/tryit.asp?filename=tryhtml5_ev_ondblclick3

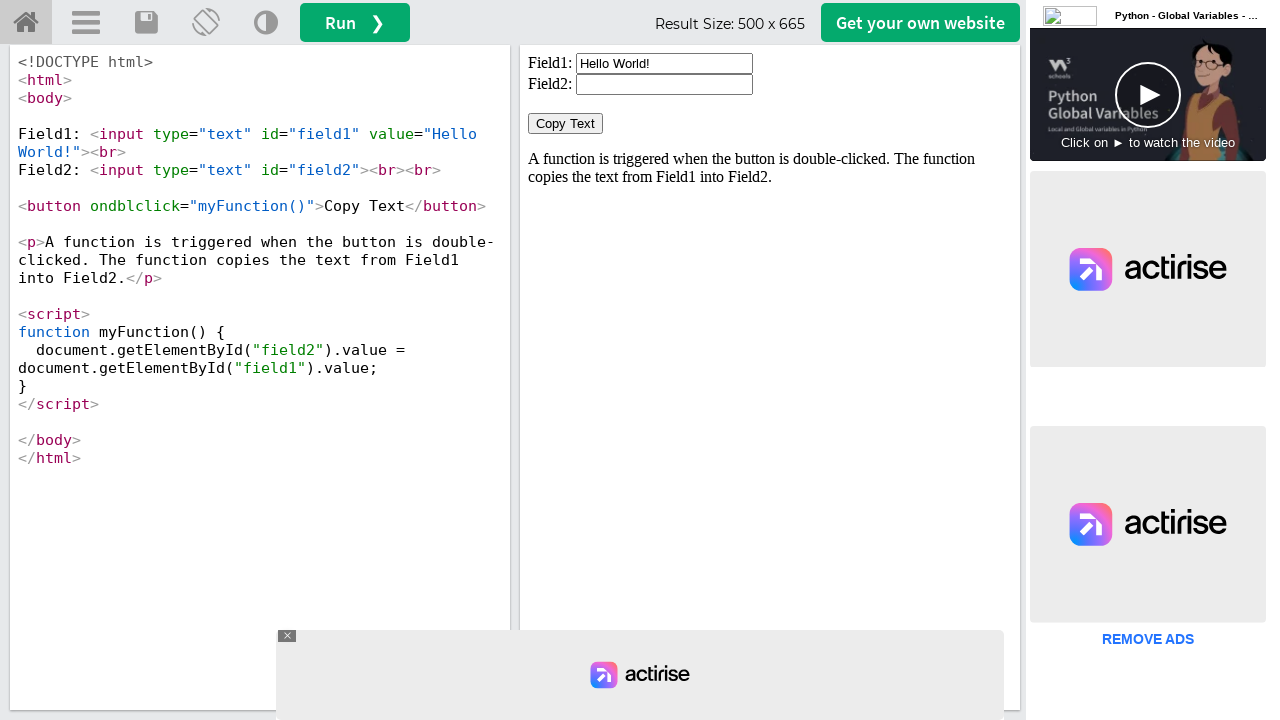

Located iframe containing the W3Schools double-click example
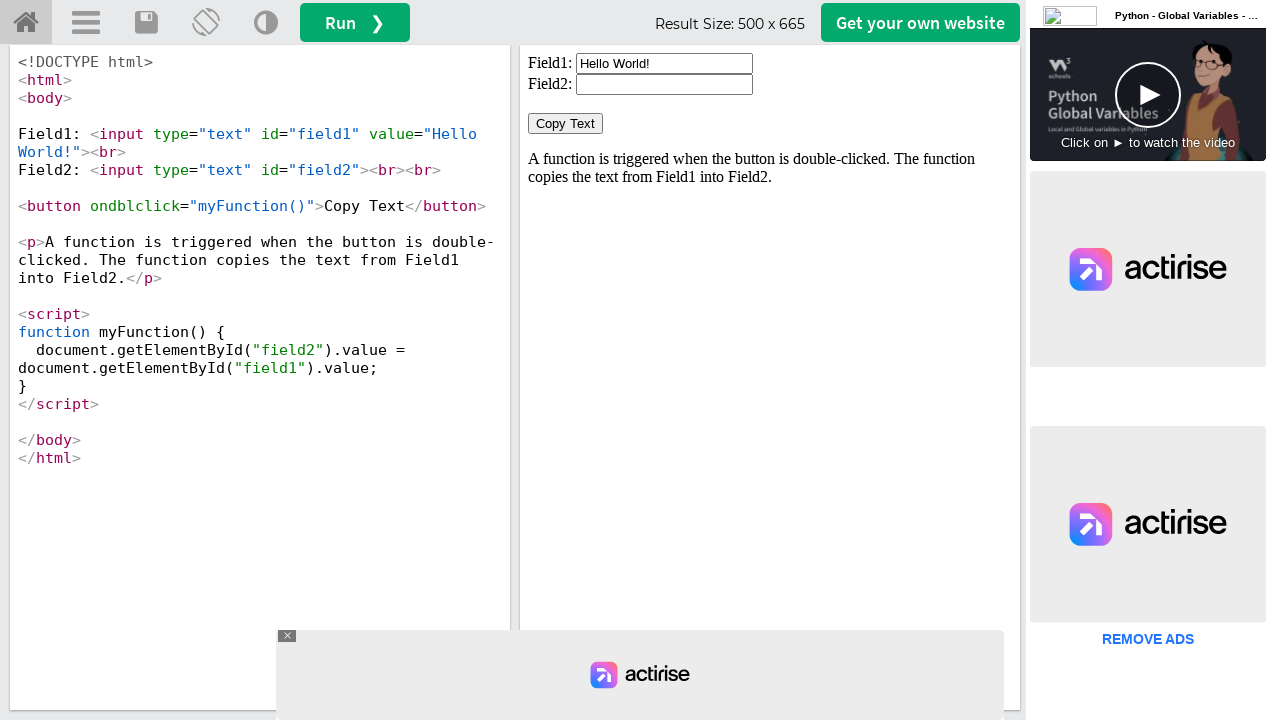

Double-clicked the 'Copy Text' button to trigger text copy action at (566, 124) on iframe#iframeResult >> internal:control=enter-frame >> button:has-text('Copy Tex
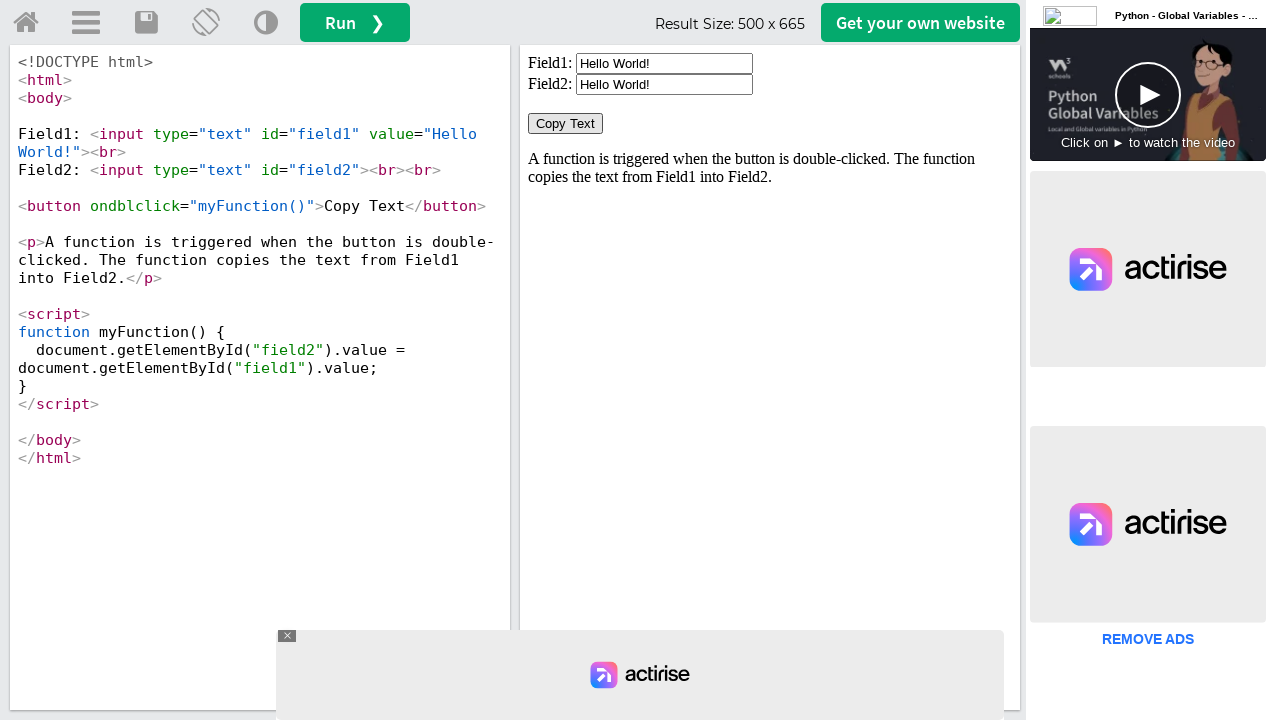

Retrieved value from field1 input
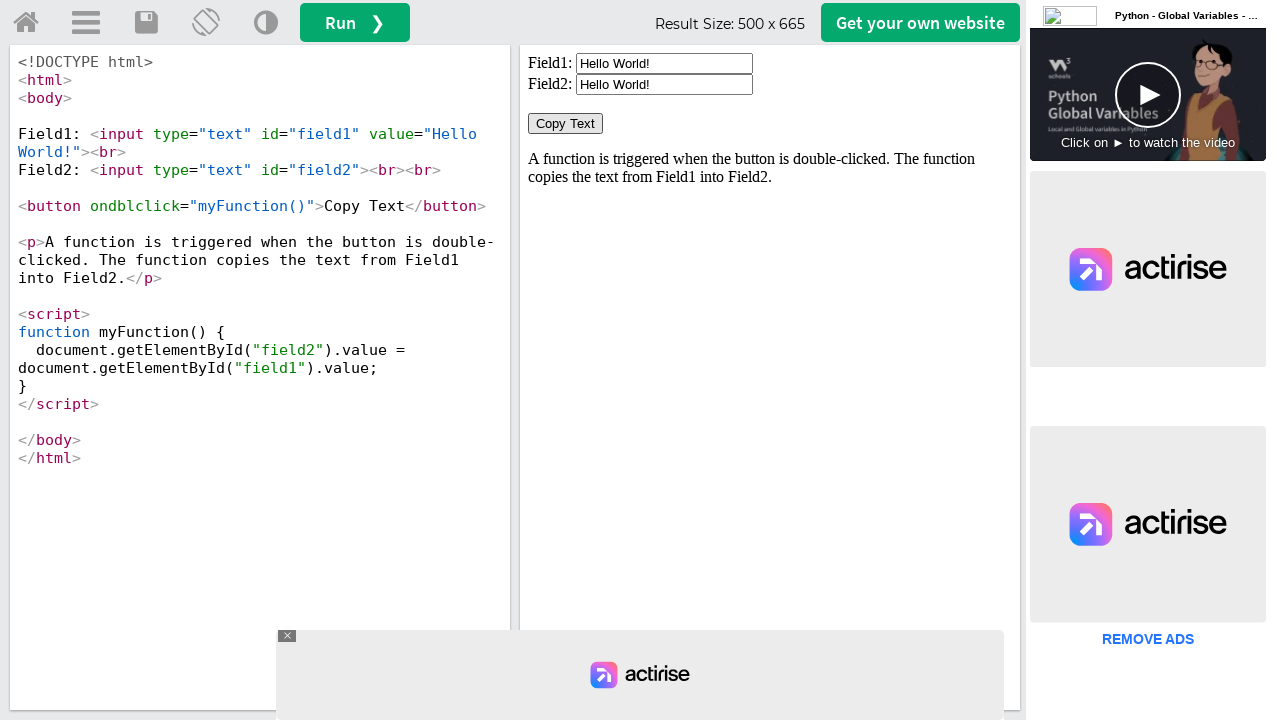

Retrieved value from field2 input
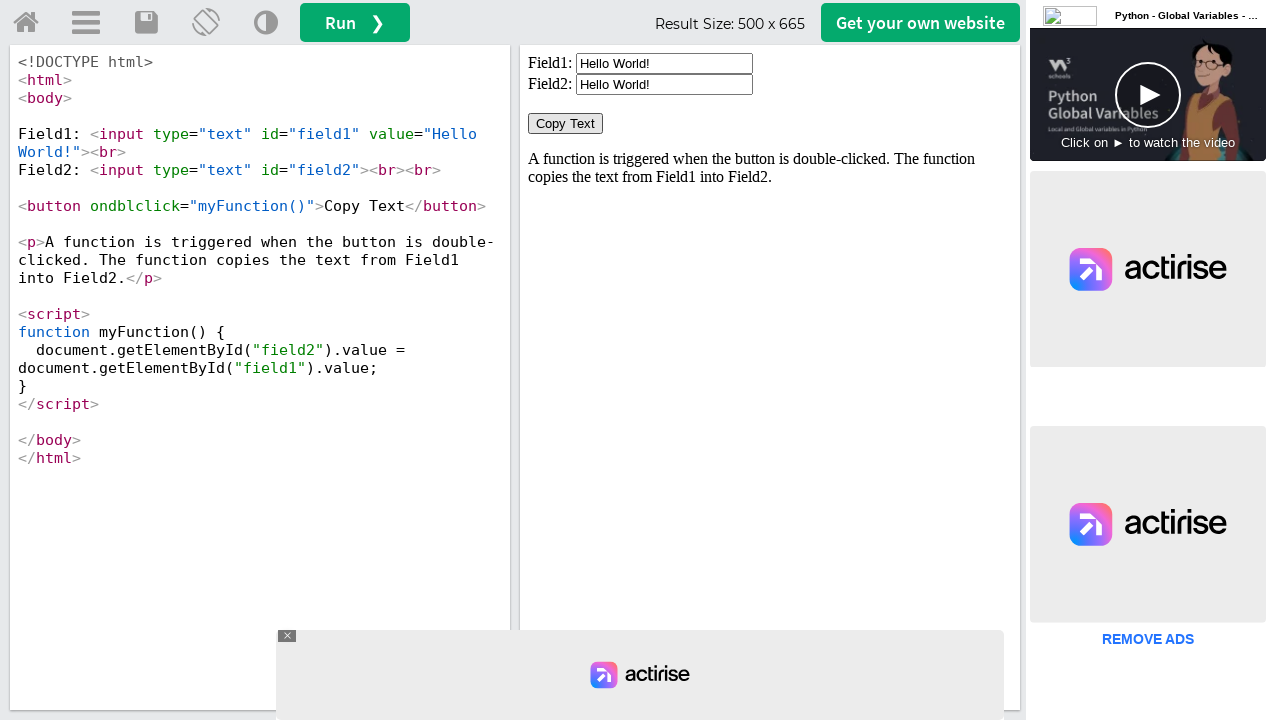

Verified text was copied correctly: field1='Hello World!' matches field2='Hello World!'
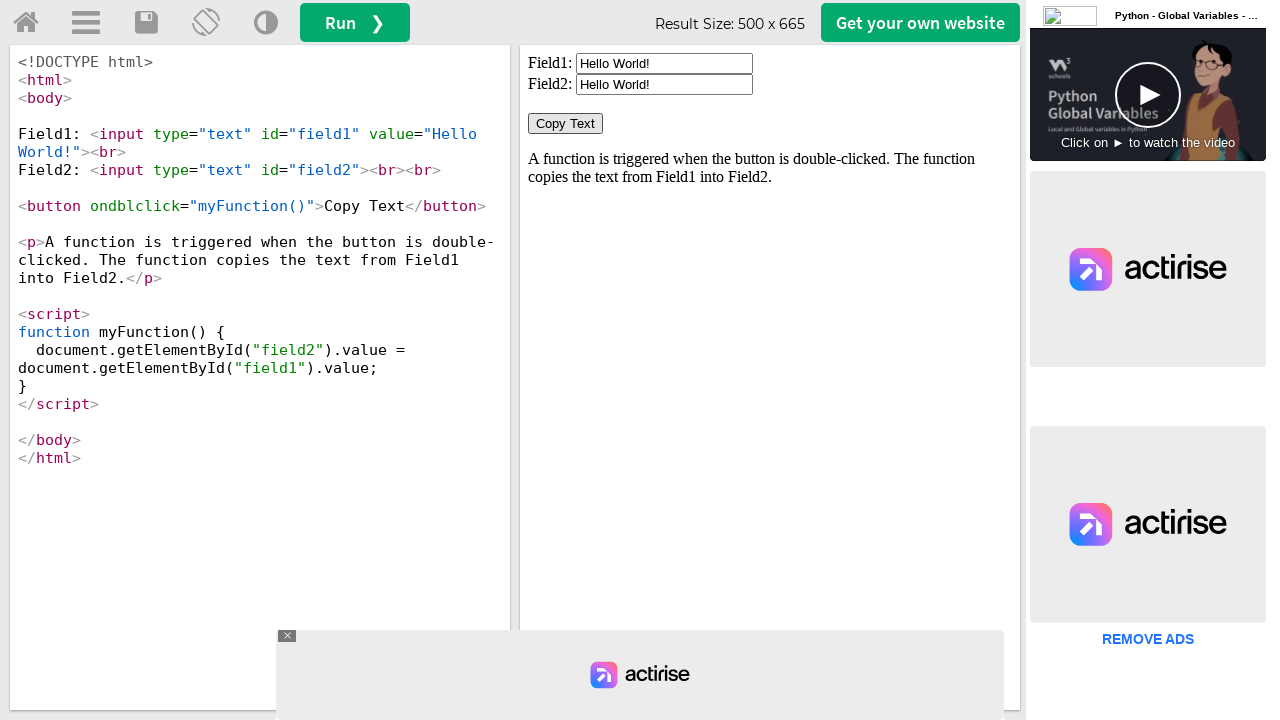

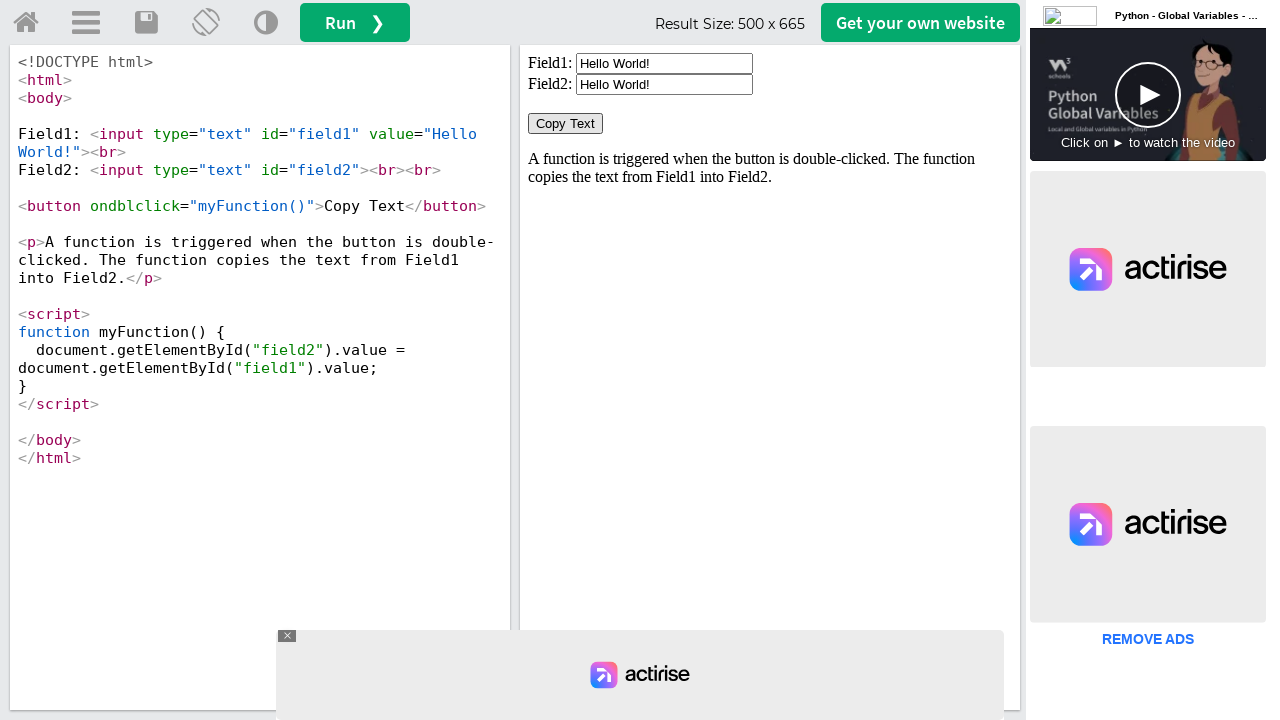